Tests navigation through a dropdown menu by hovering over "Courses", then hovering over "Oracle" submenu, and clicking on the "Oracle SQL and PLSQL Placement Certification Training" course link.

Starting URL: https://greenstech.in/selenium-course-content.html

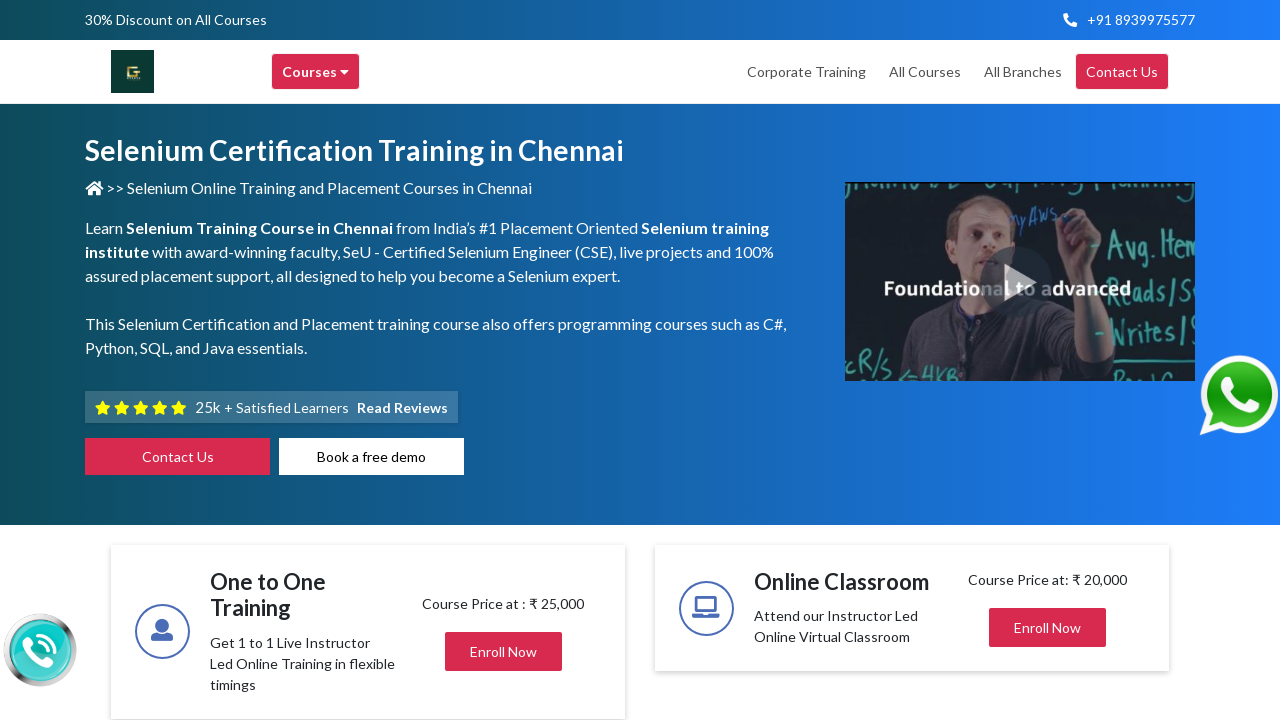

Hovered over 'Courses' menu item at (316, 72) on xpath=//div[text()='Courses ']
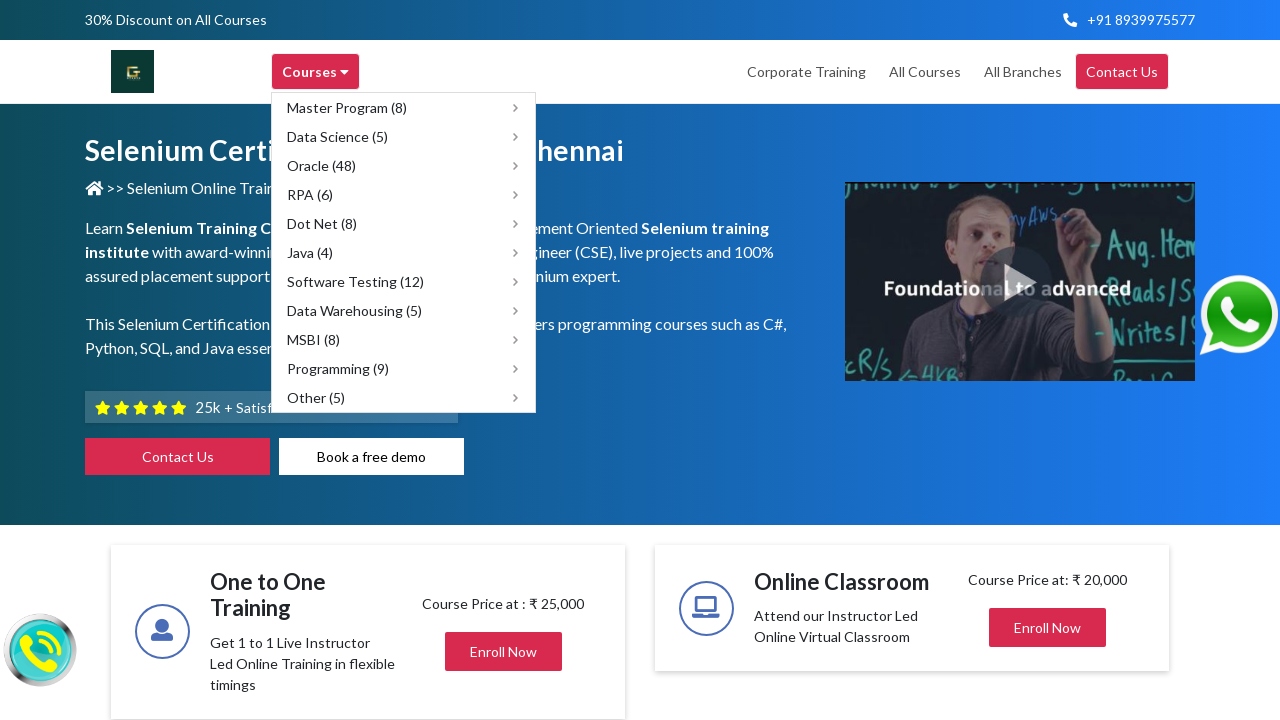

Hovered over 'Oracle (48)' submenu item at (322, 166) on xpath=//span[text()='Oracle (48)']
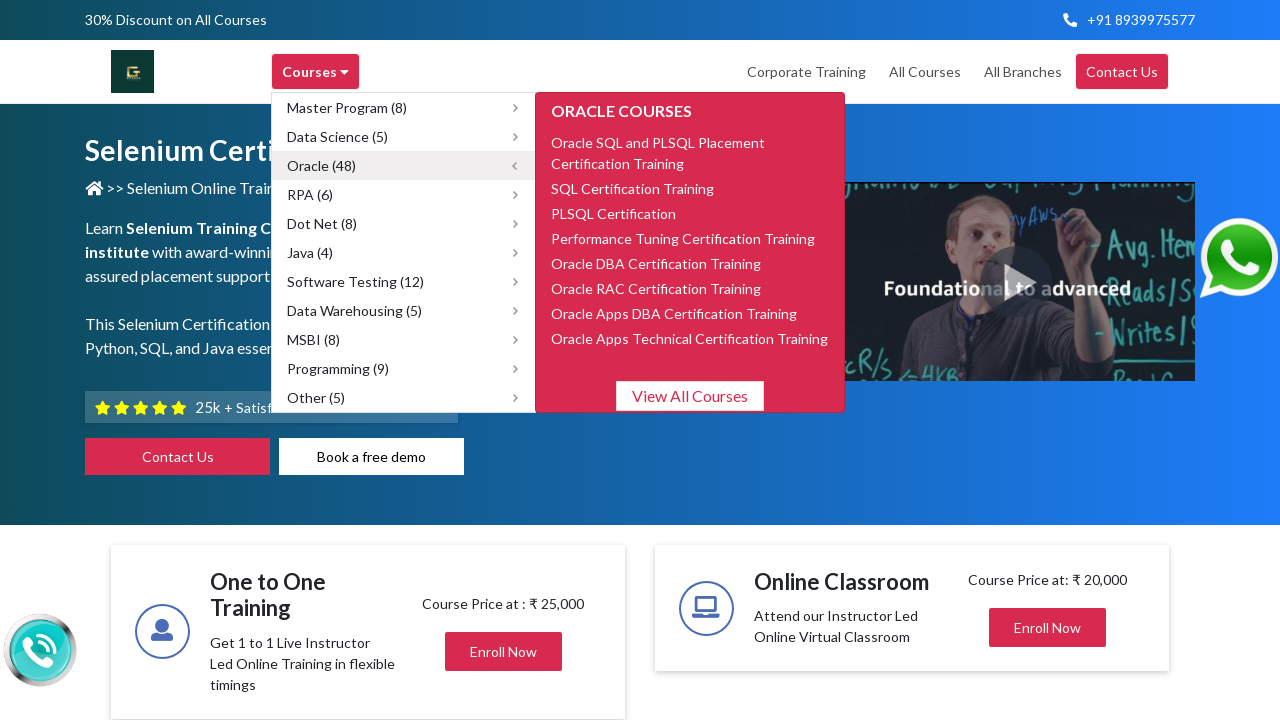

Clicked on 'Oracle SQL and PLSQL Placement Certification Training' course link at (658, 142) on xpath=//span[text()='Oracle SQL and PLSQL Placement Certification Training']
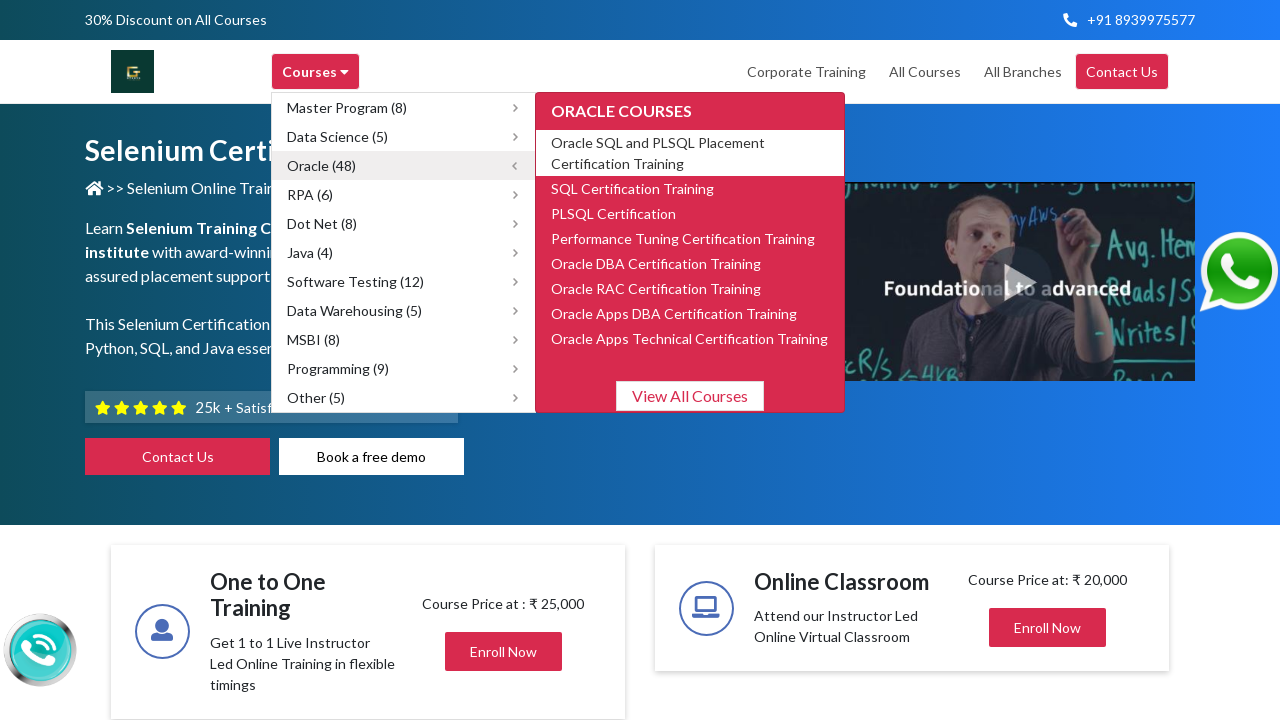

Page navigation completed and DOM content loaded
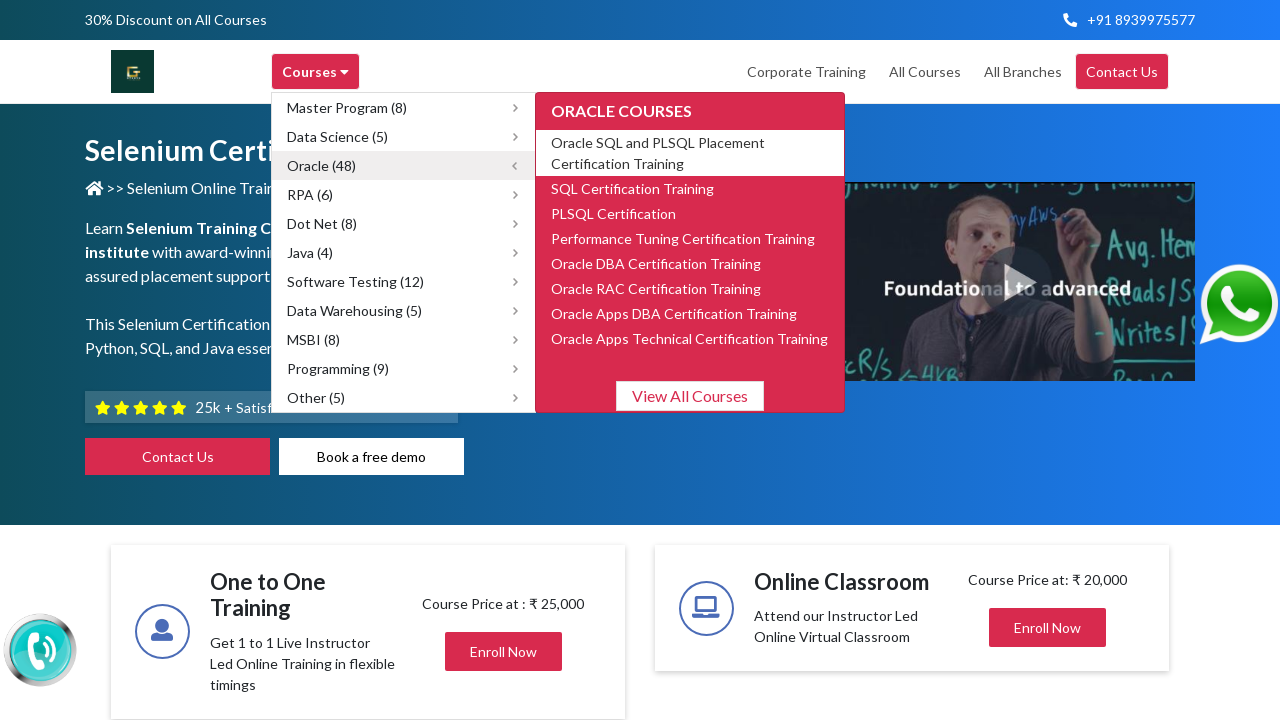

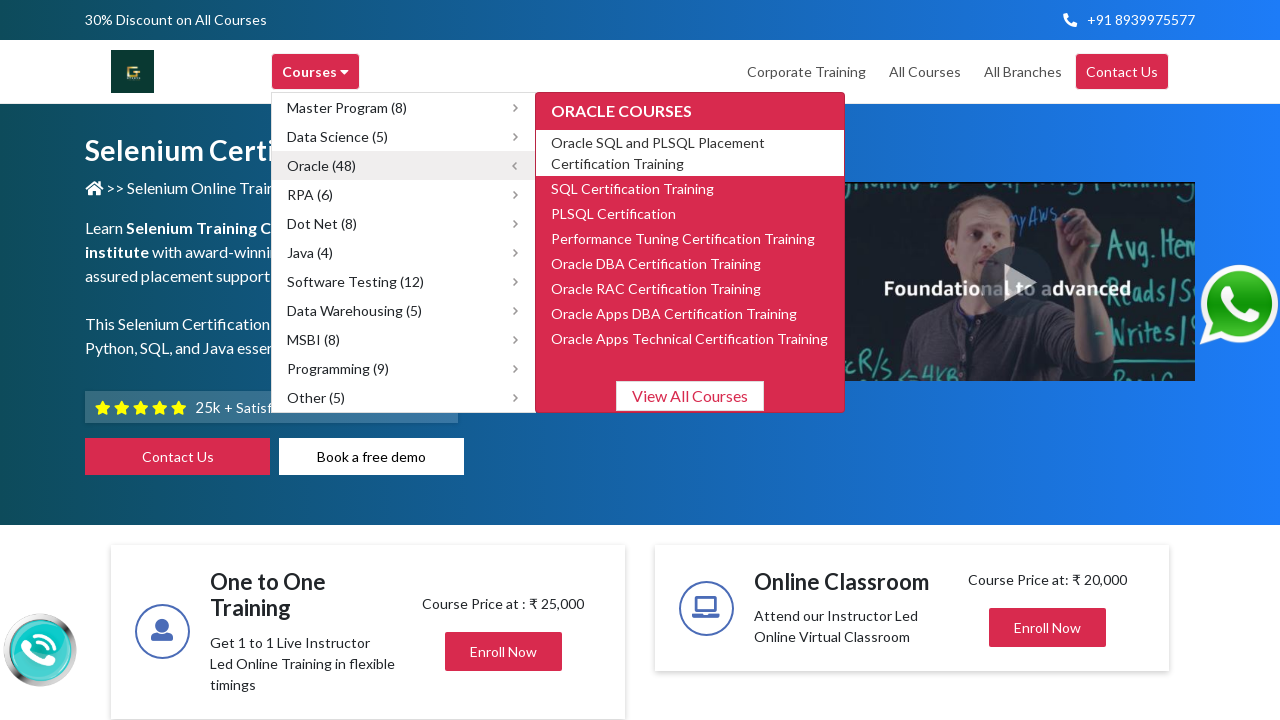